Tests cookie management functionality by adding a cookie, retrieving all cookies, and deleting a specific cookie

Starting URL: https://rahulshettyacademy.com/AutomationPractice/

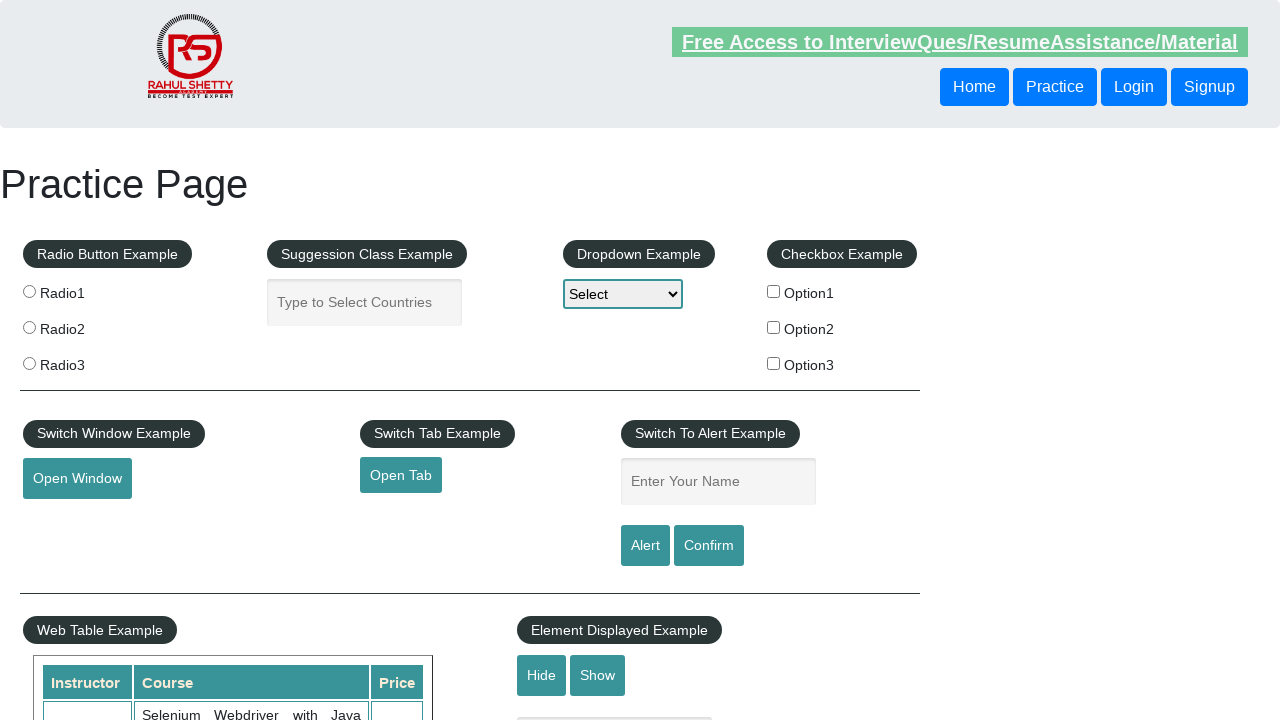

Added test cookie to browser context
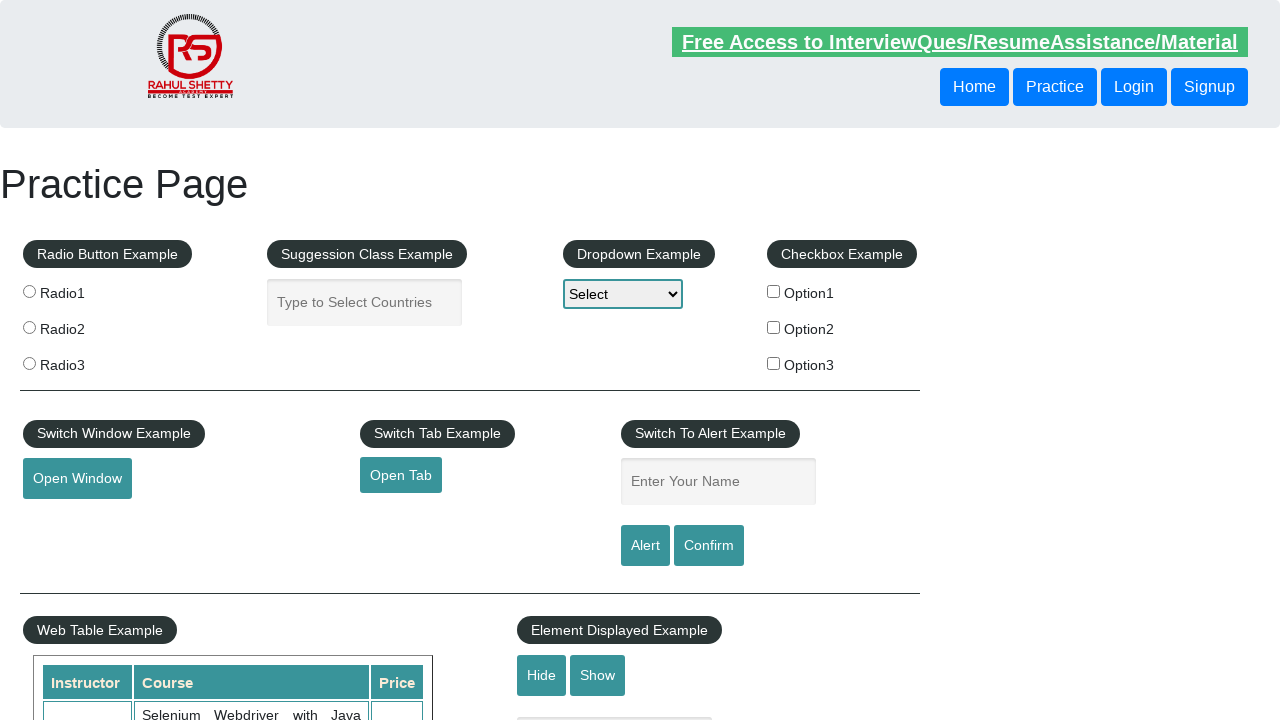

Retrieved all cookies from current context
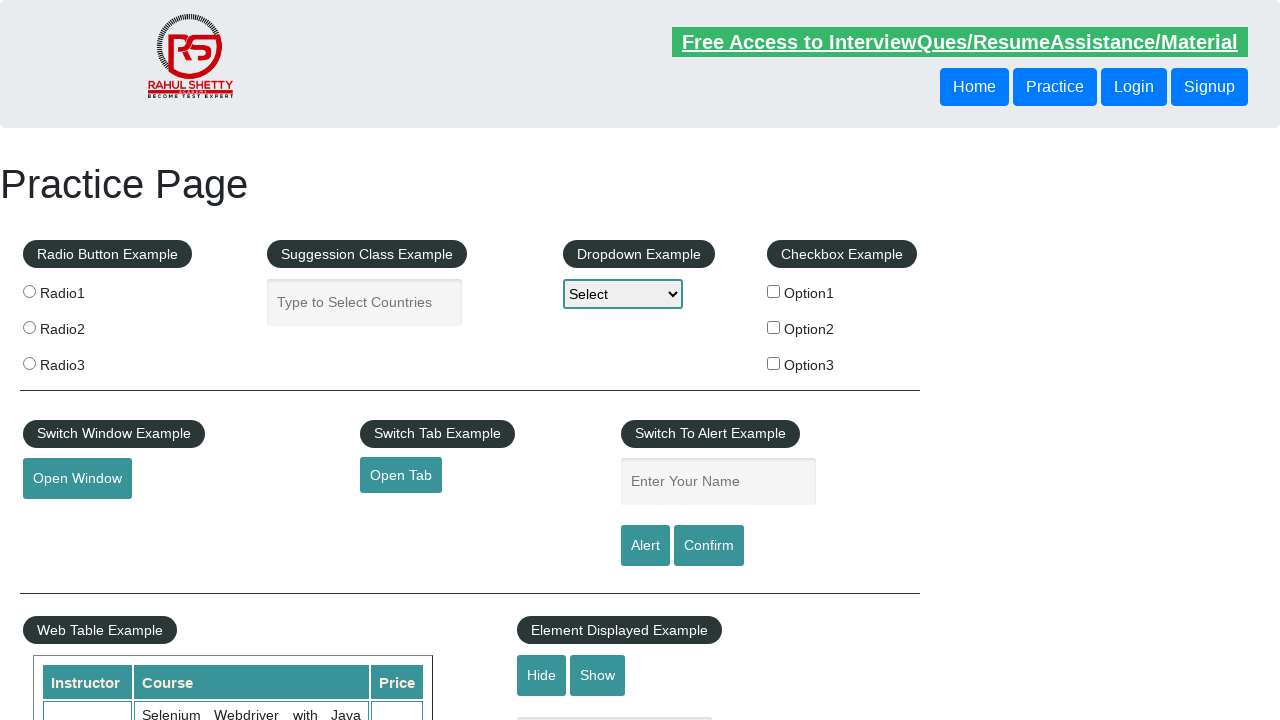

Cleared the test_cookie from browser context
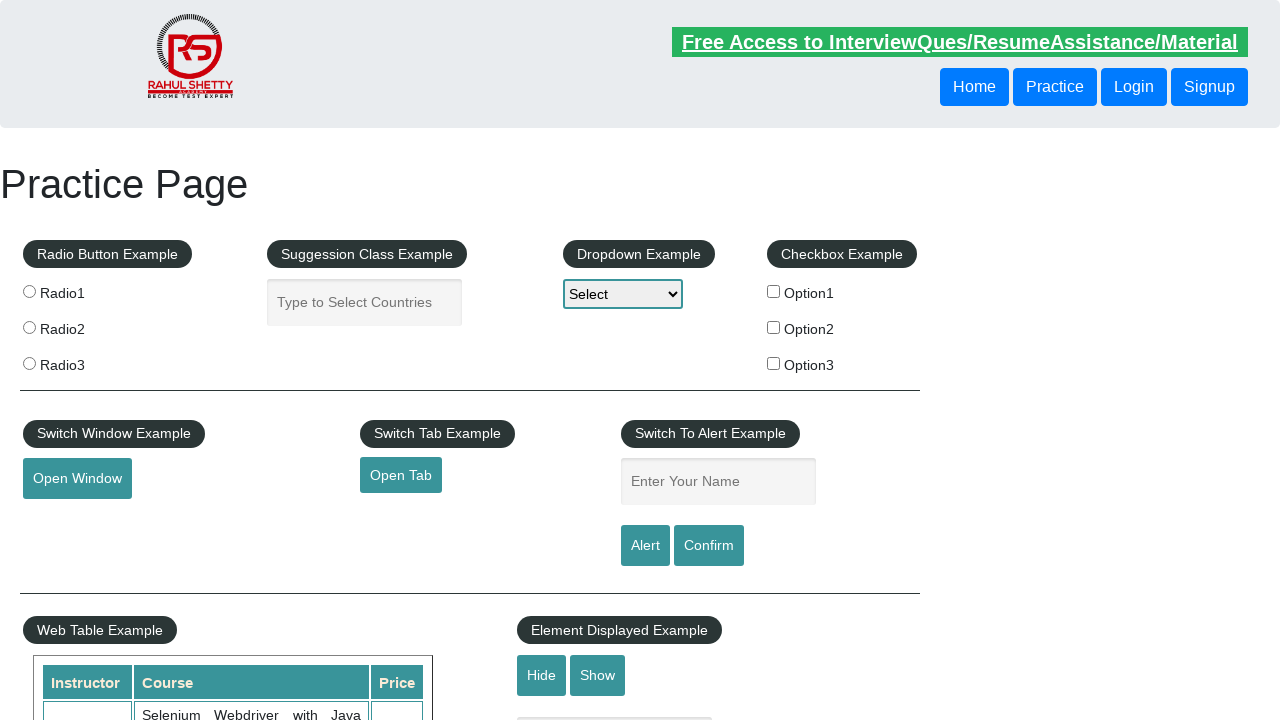

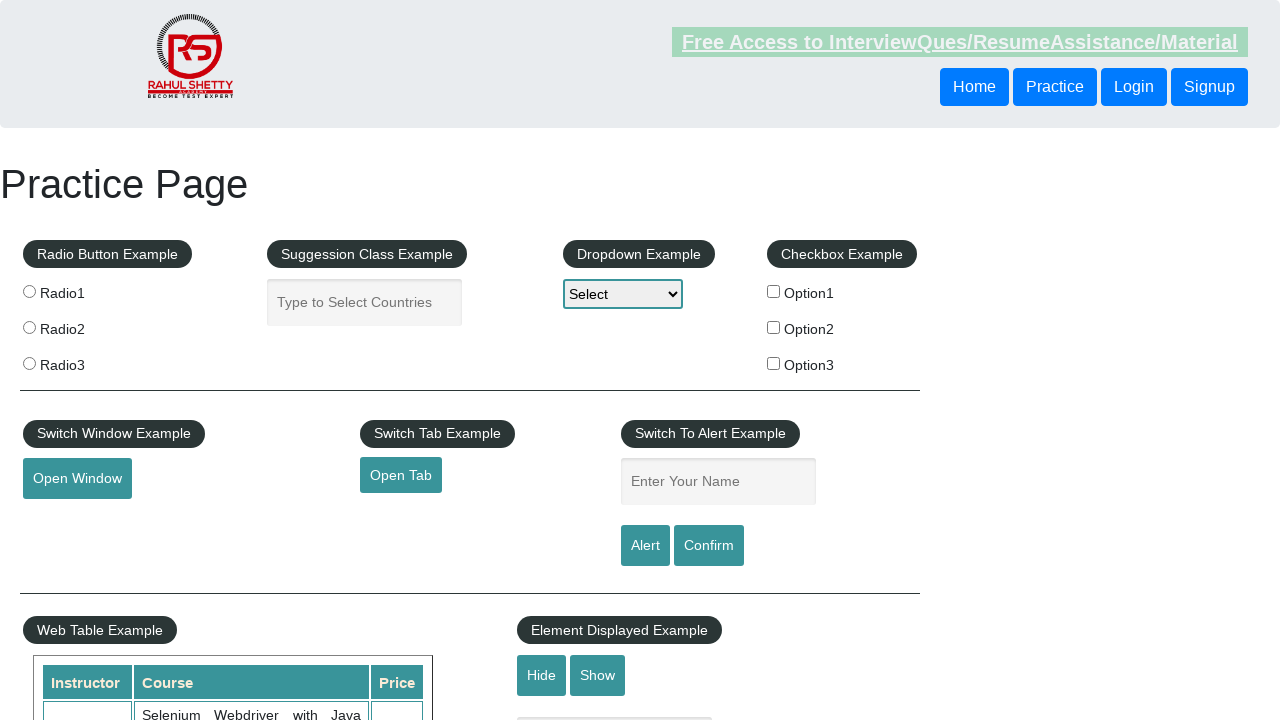